Tests login with multiple valid user accounts to verify they can access the inventory page

Starting URL: https://www.saucedemo.com

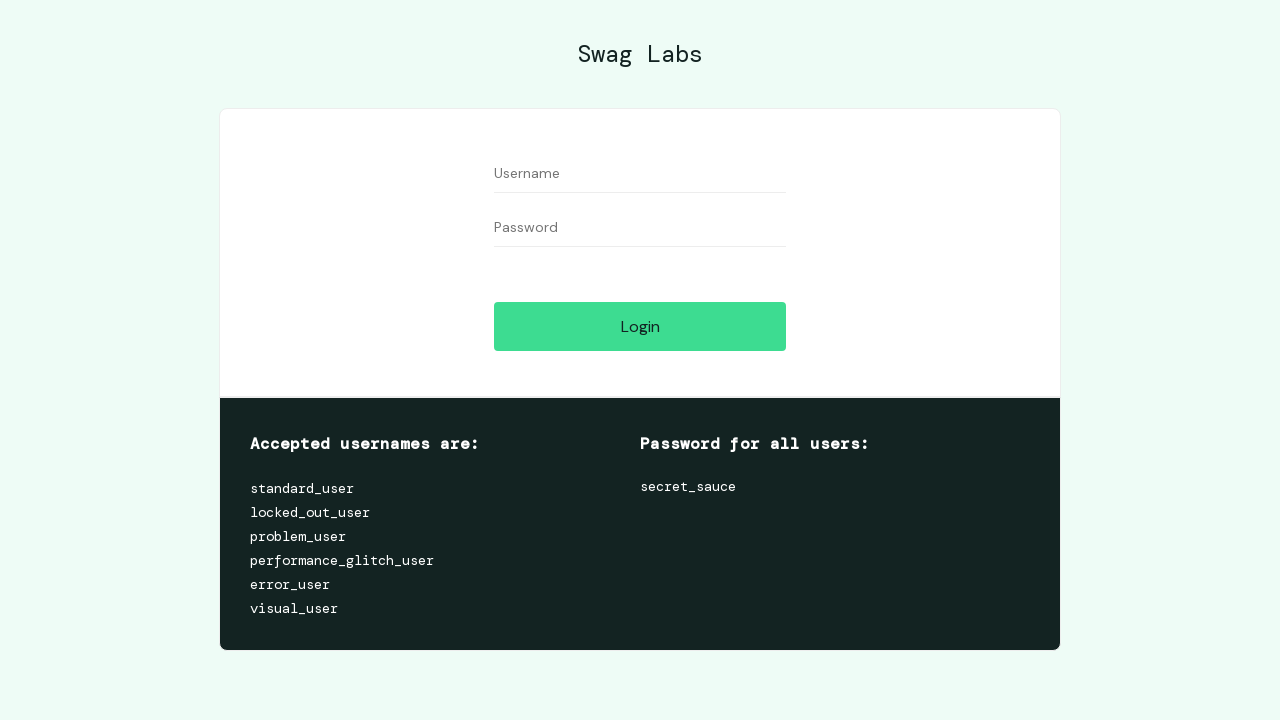

Filled username field with 'standard_user' on #user-name
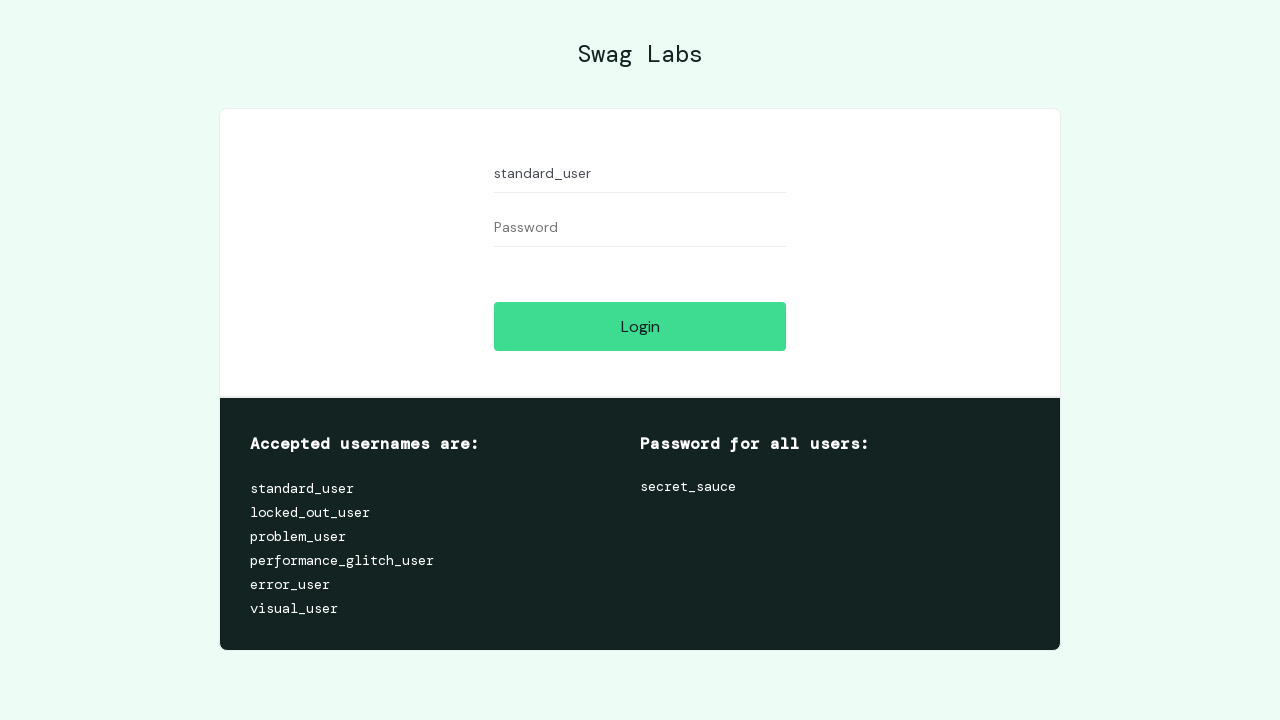

Filled password field with 'secret_sauce' on #password
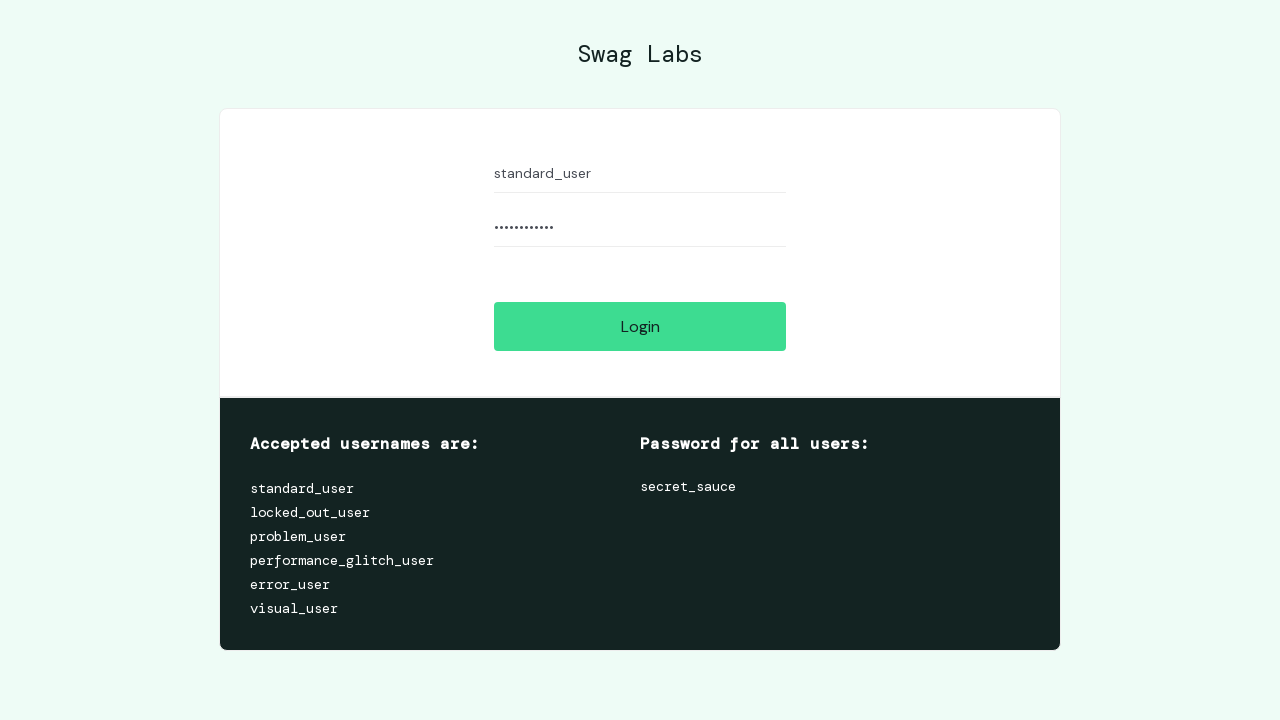

Clicked login button at (640, 326) on #login-button
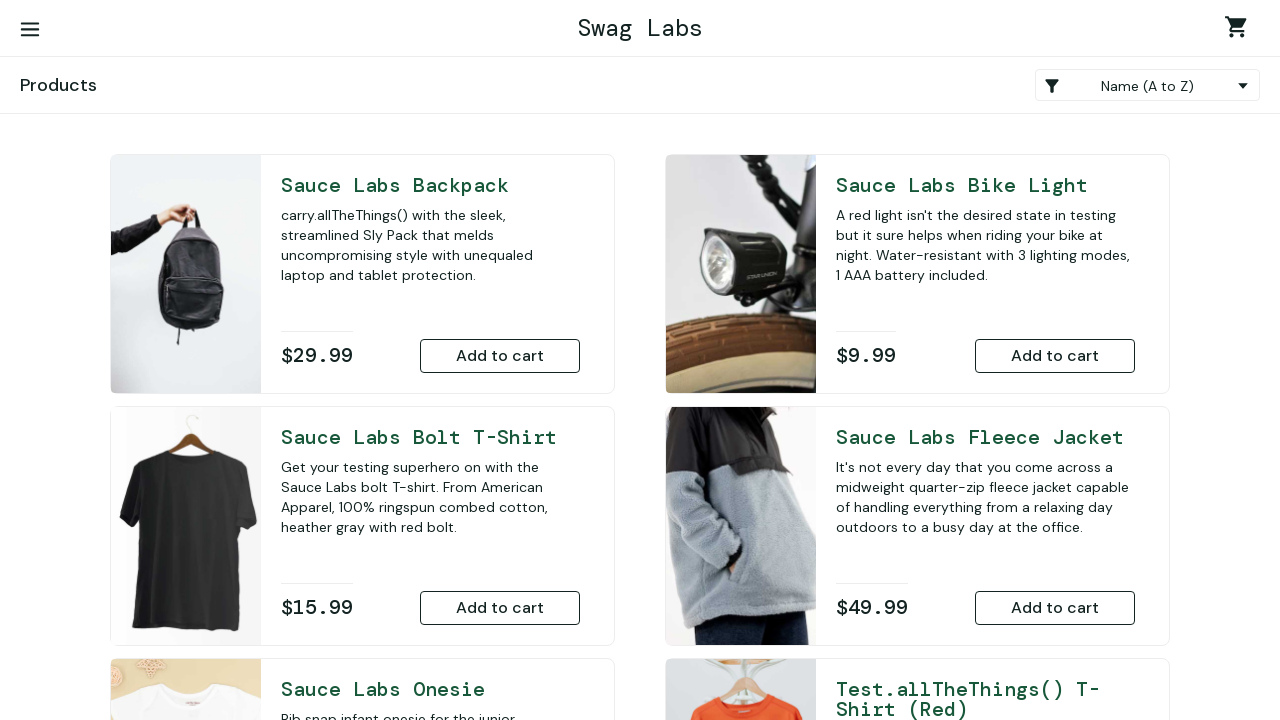

Verified successful login - navigated to inventory page
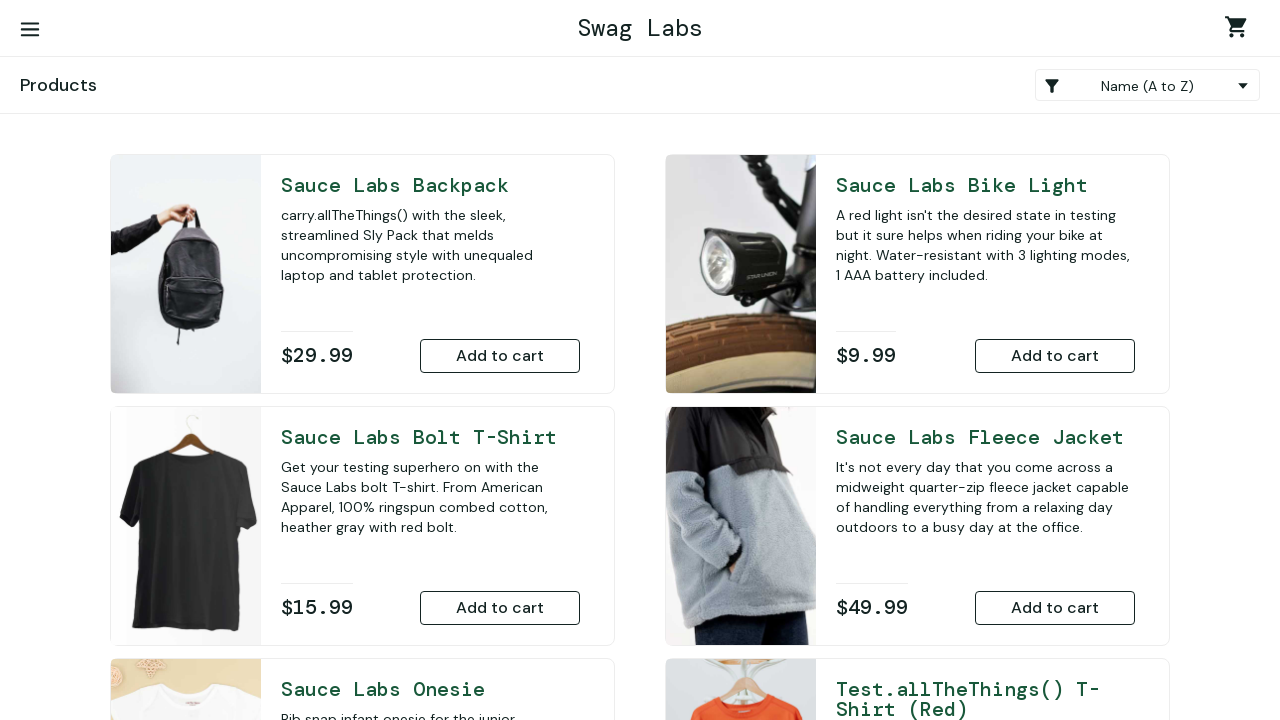

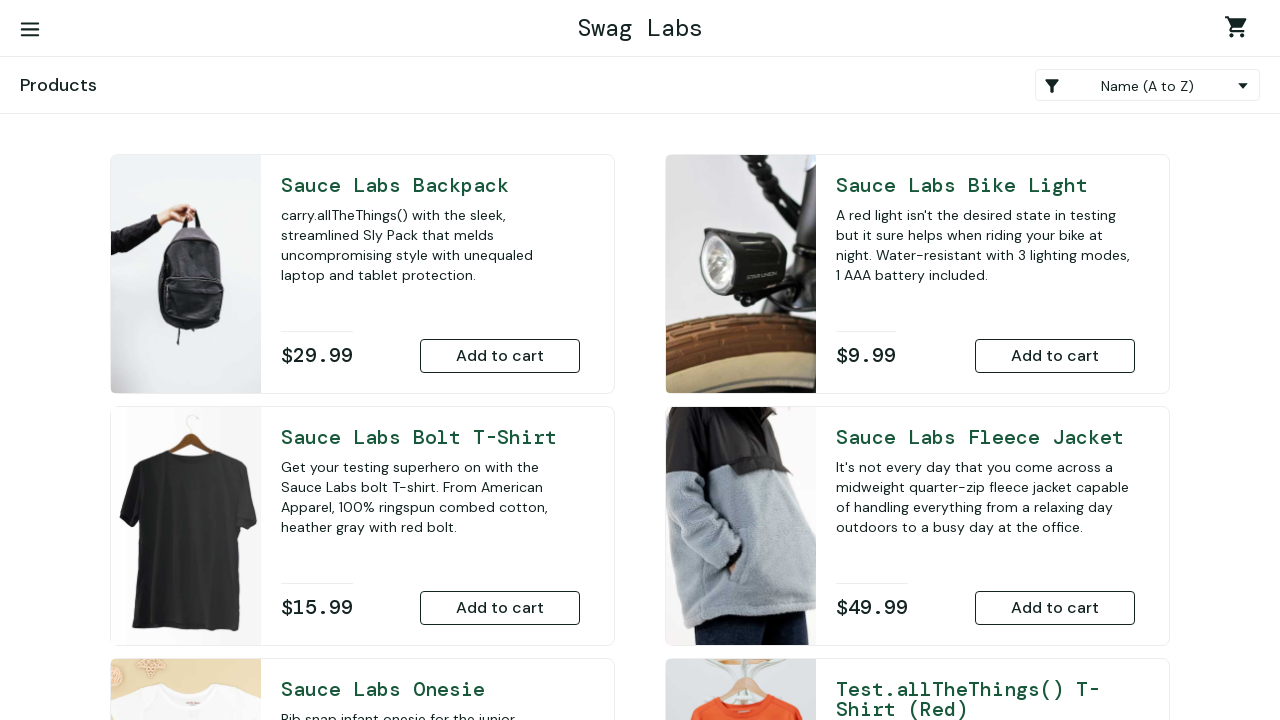